Tests HTML5 drag and drop functionality by dragging column A to column B and verifying the elements swap positions

Starting URL: http://the-internet.herokuapp.com/drag_and_drop

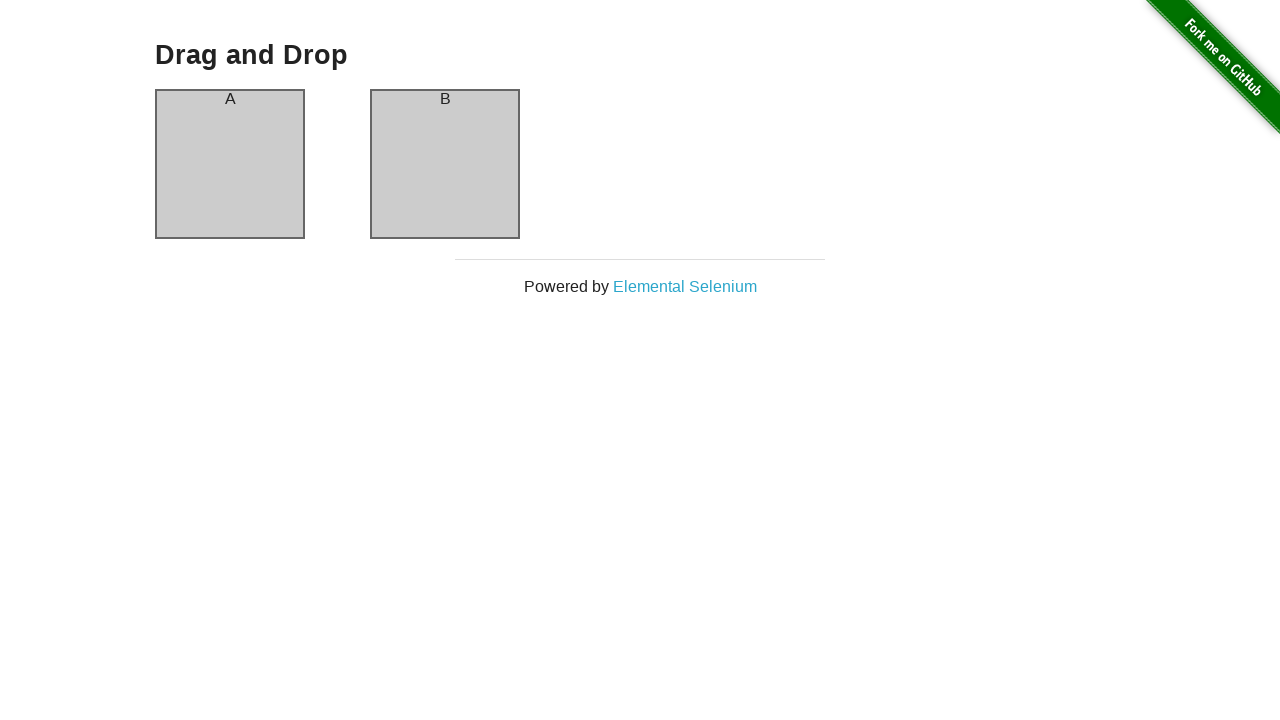

Column A element is now present
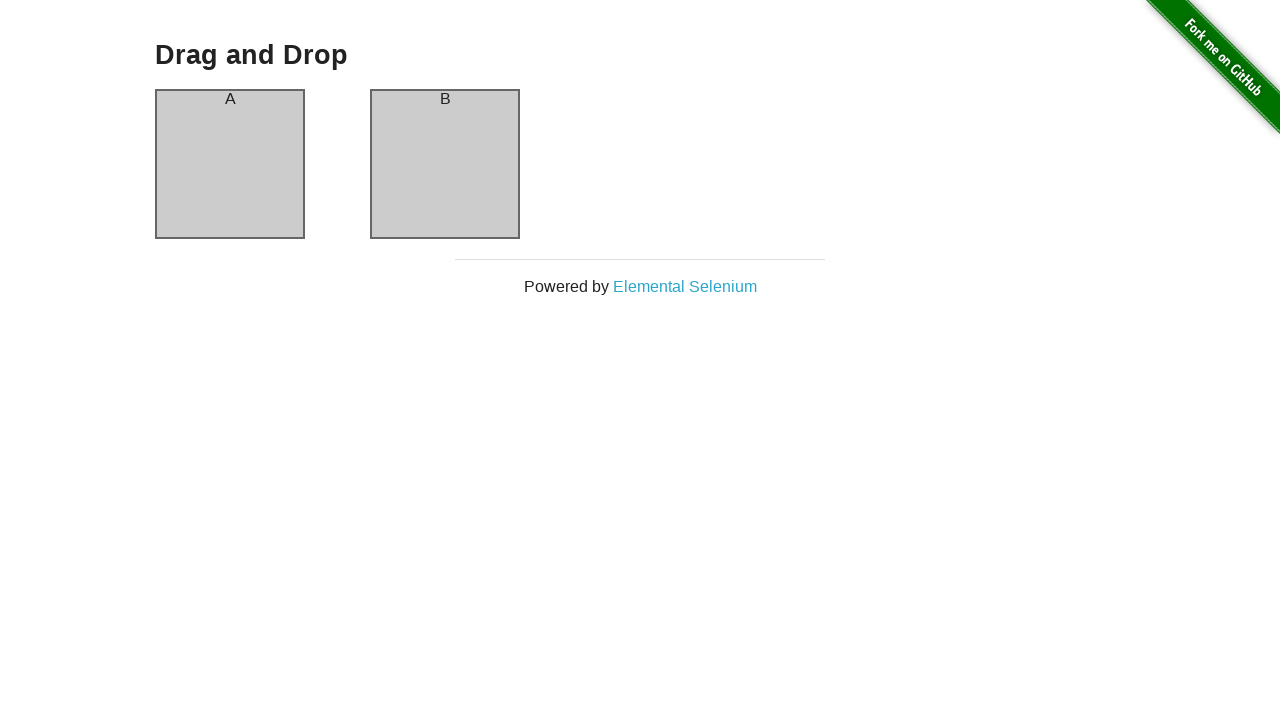

Column B element is now present
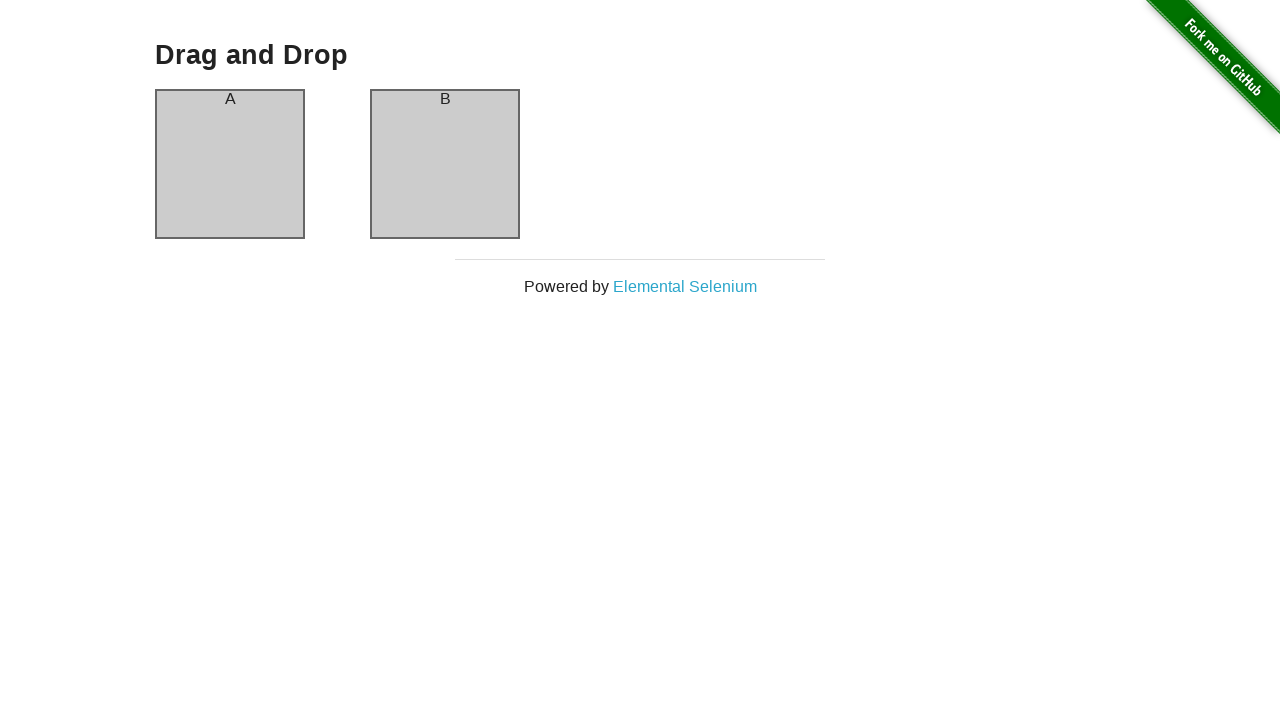

Executed JavaScript to simulate dragging column A to column B
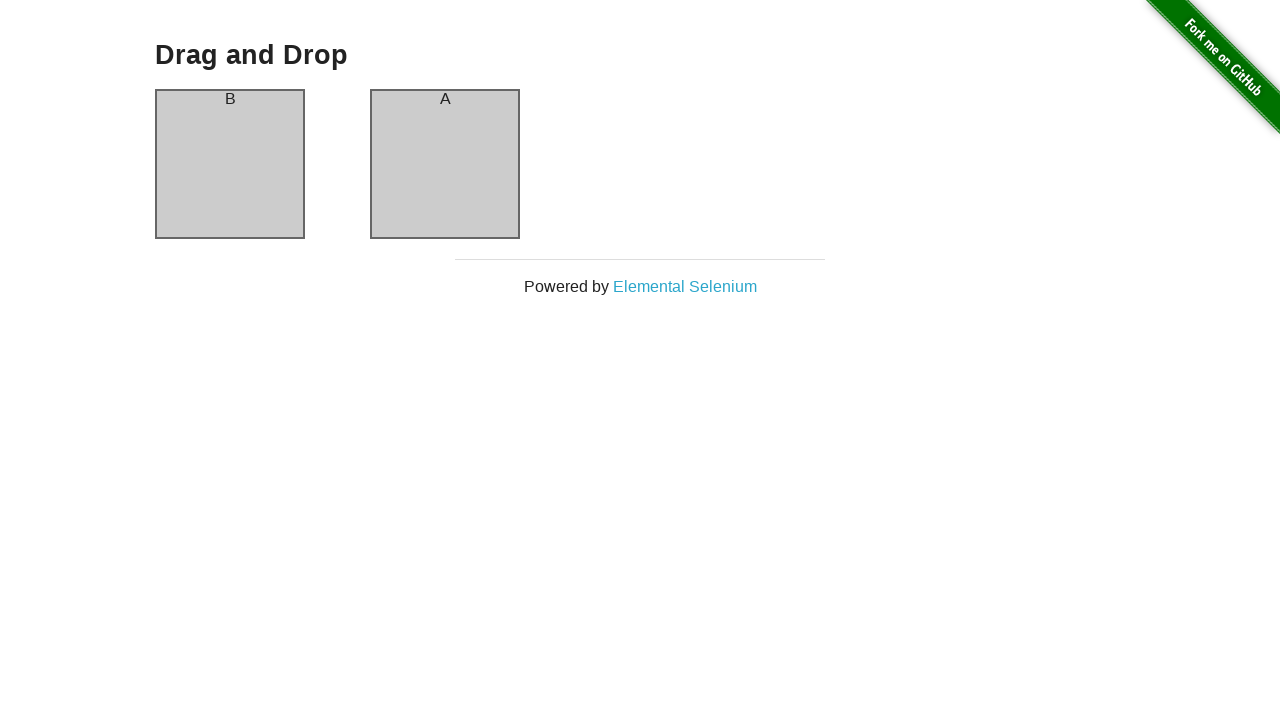

Verified that column A header now displays 'B' - columns have successfully swapped
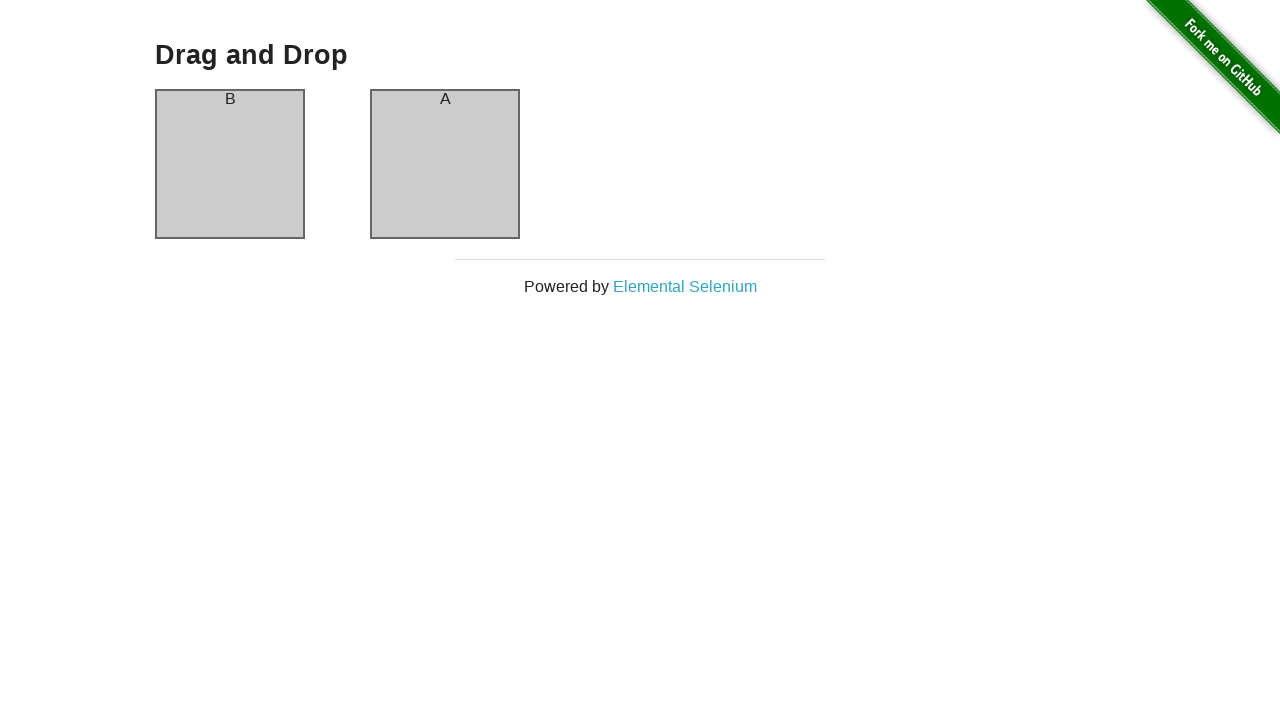

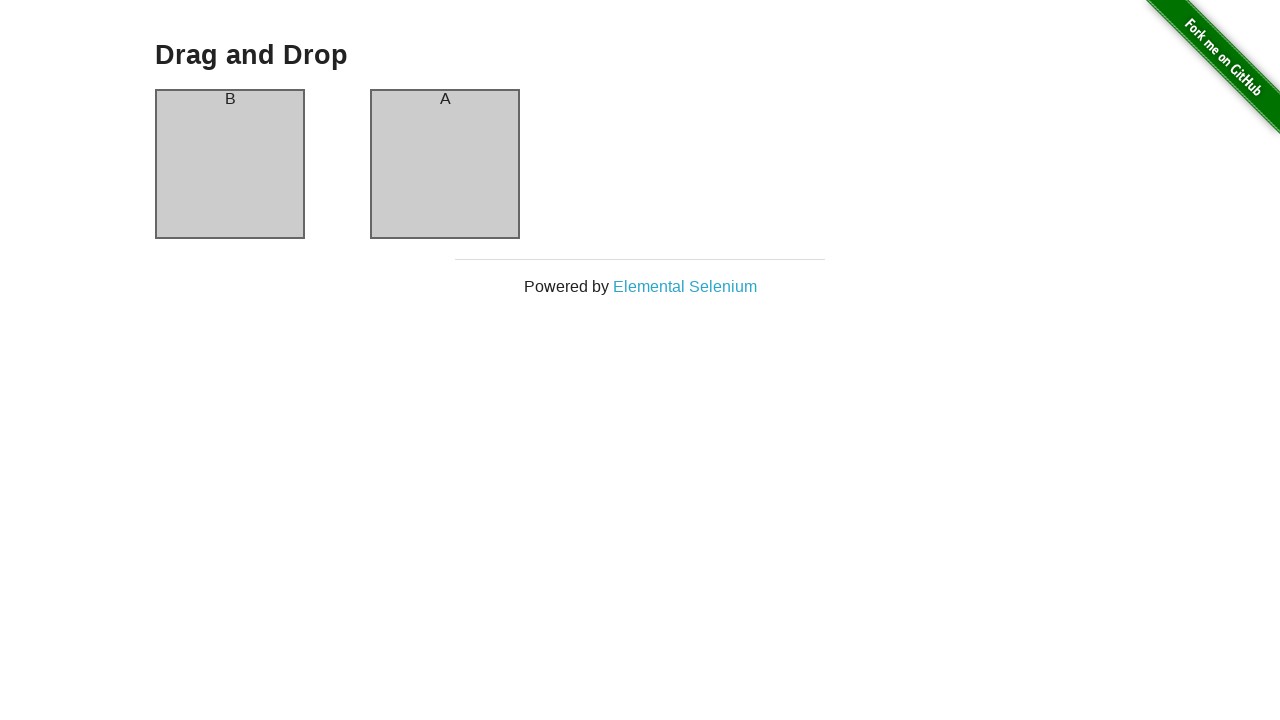